Tests the IFrame page by reading a code from within an iframe, entering it in the input field outside the iframe, clicking VERIFY, and then clicking the return link.

Starting URL: https://savkk.github.io/selenium-practice/

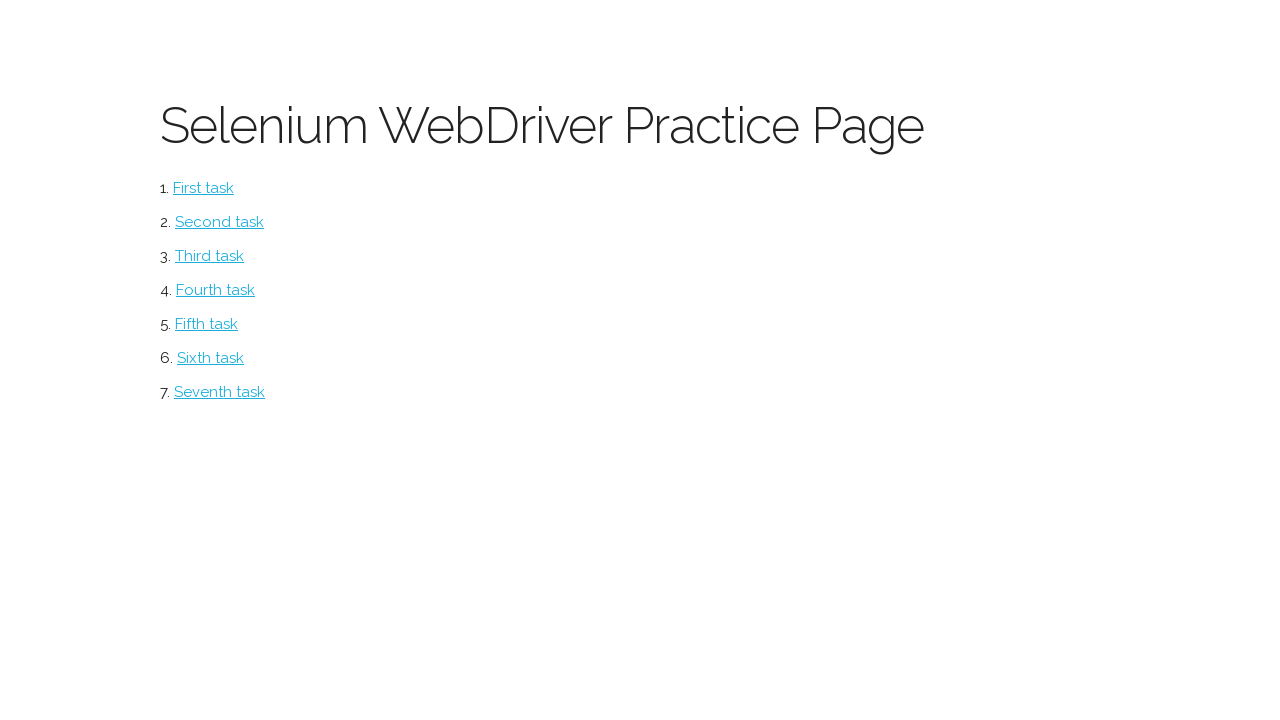

Clicked on IFrame page link at (206, 324) on #iframe
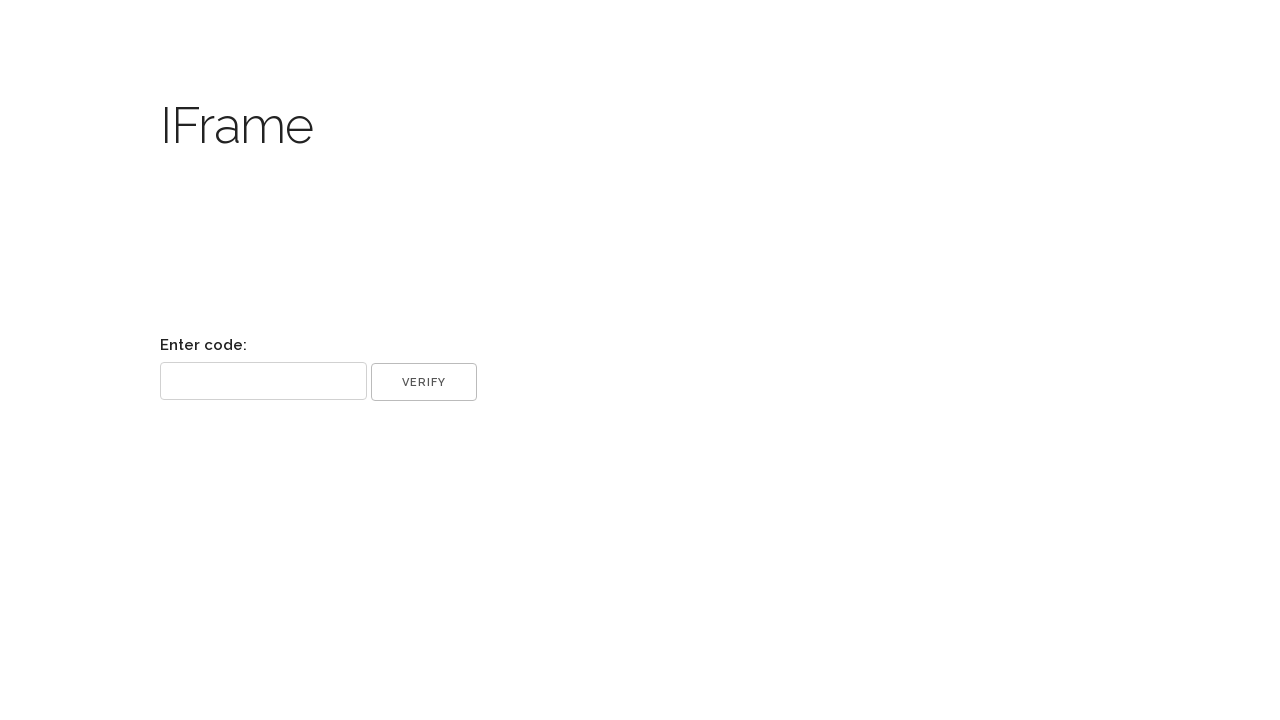

Located the iframe element
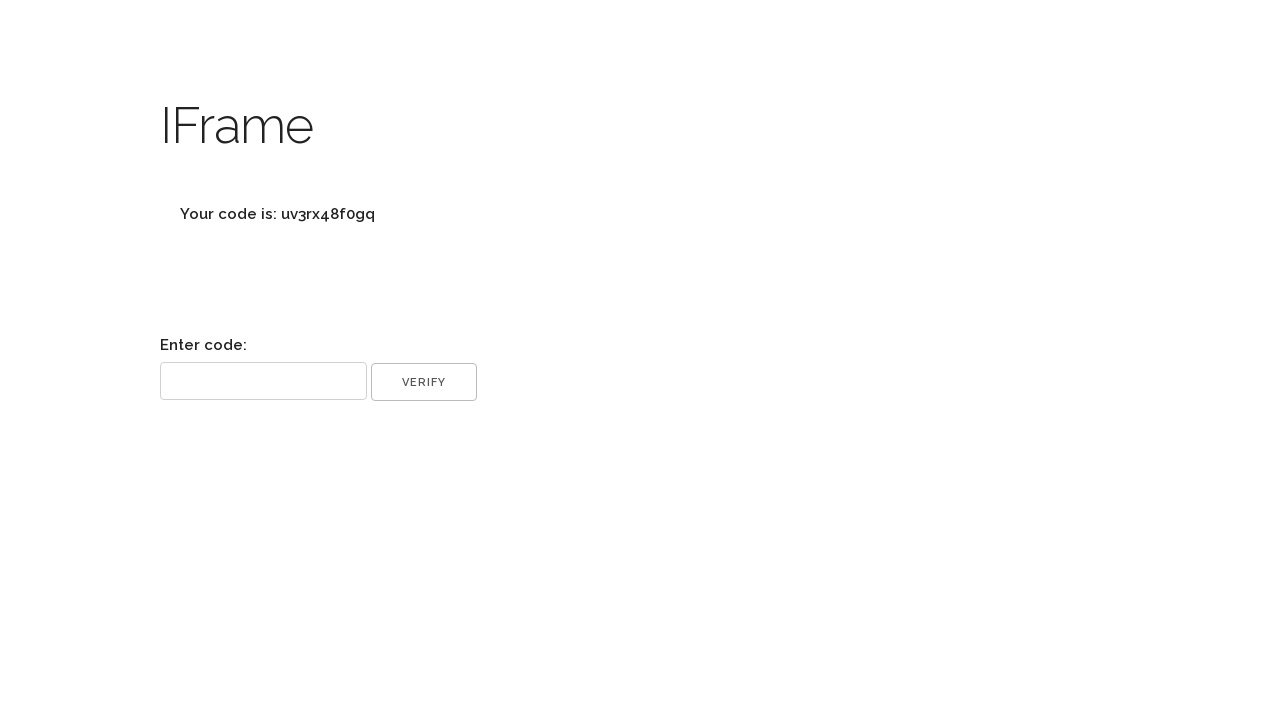

Retrieved code text from within the iframe
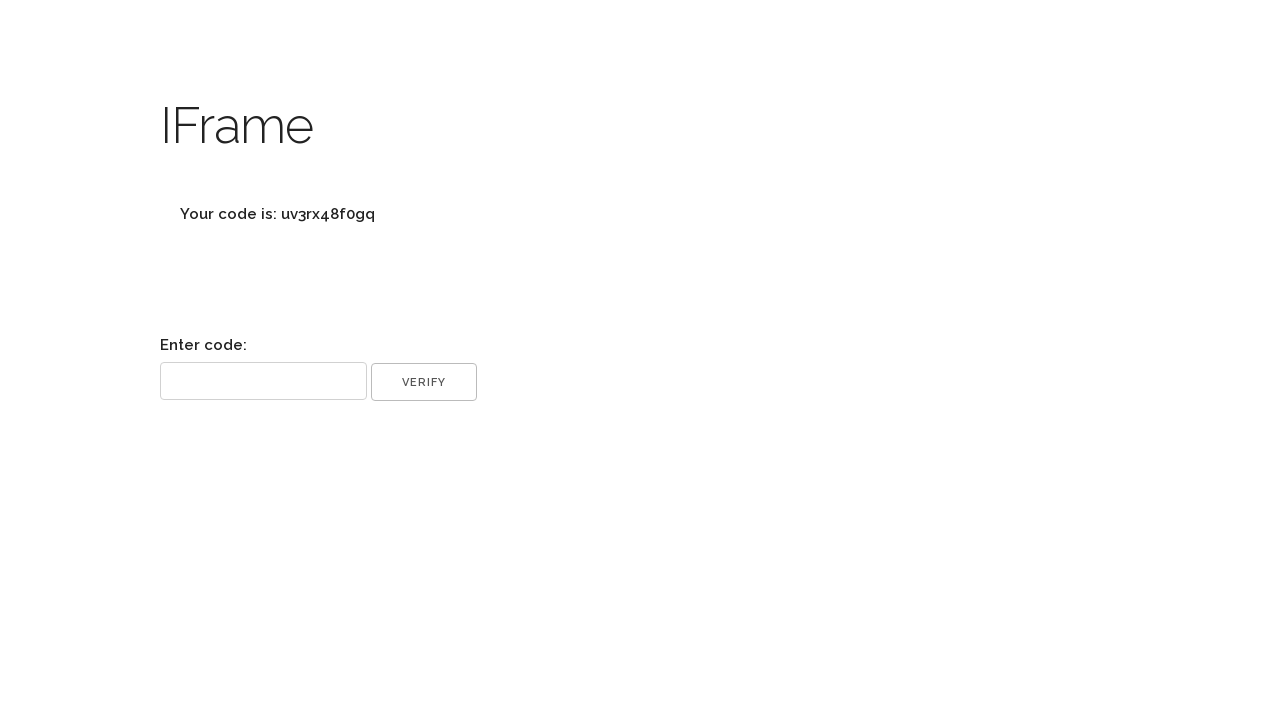

Extracted and cleaned code value: uv3rx48f0gq
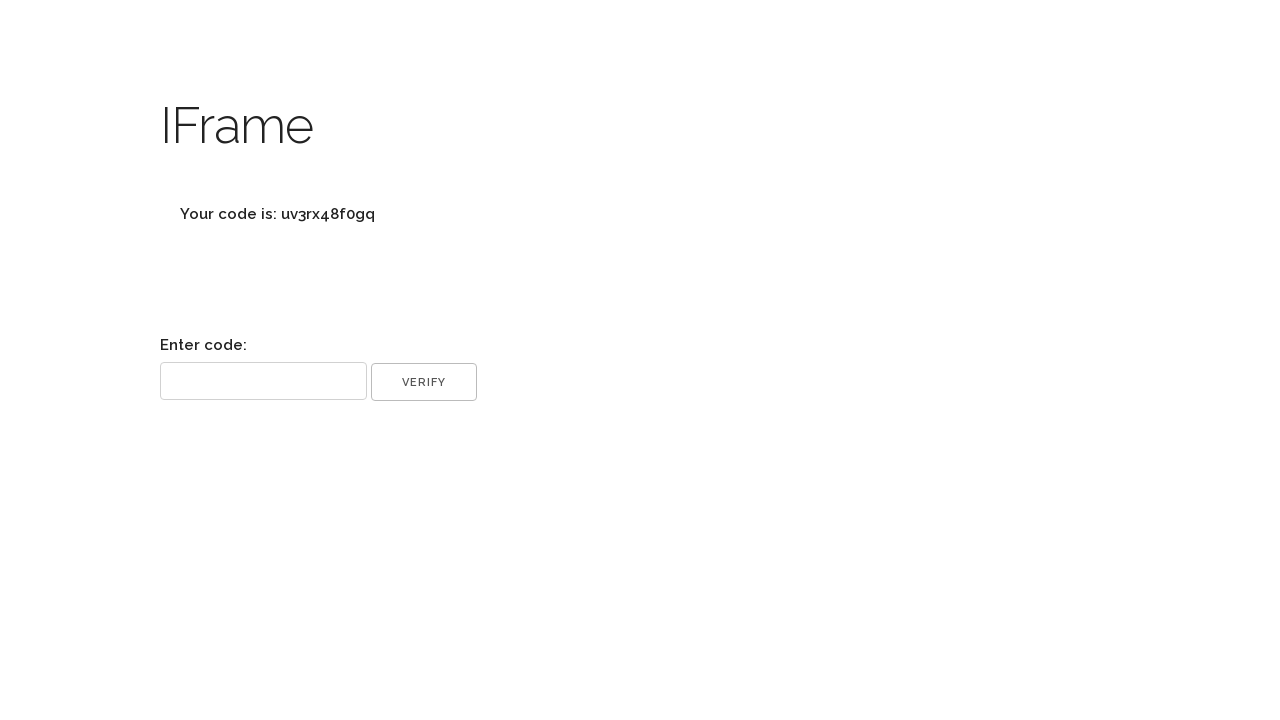

Filled code input field with extracted code on input[name='code']
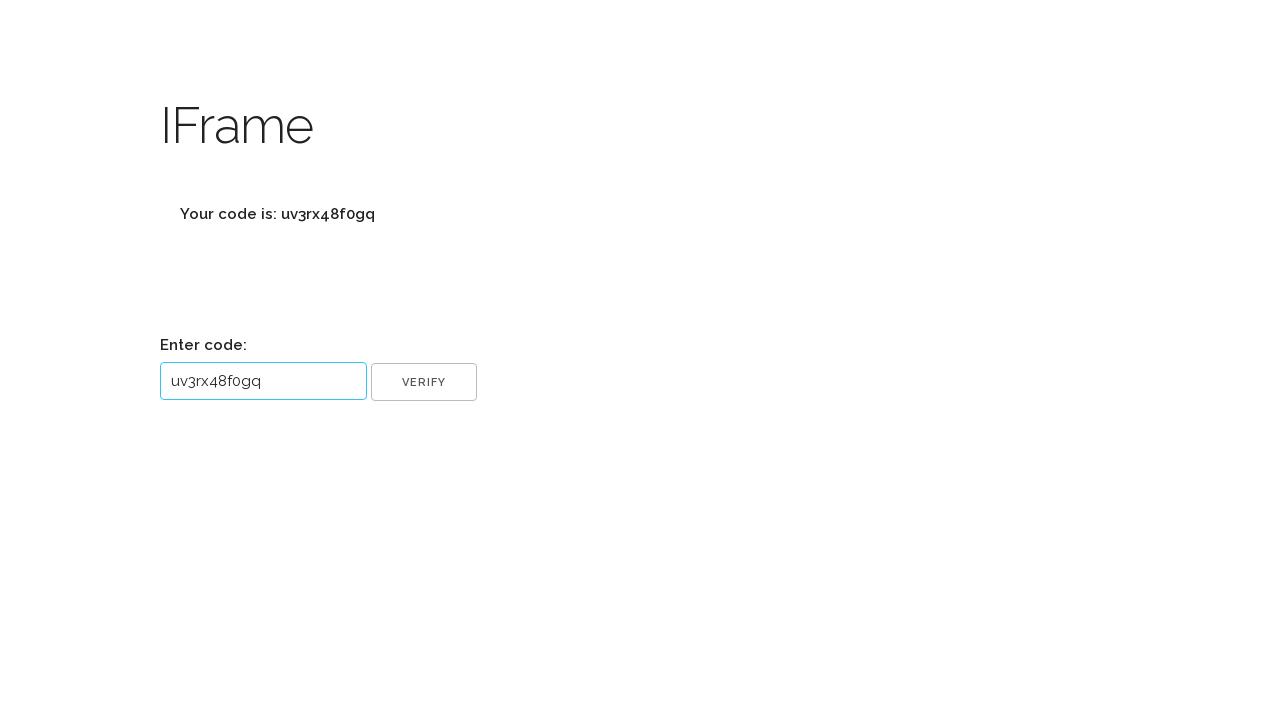

Clicked the VERIFY button at (424, 382) on input[name='ok'][type='button']
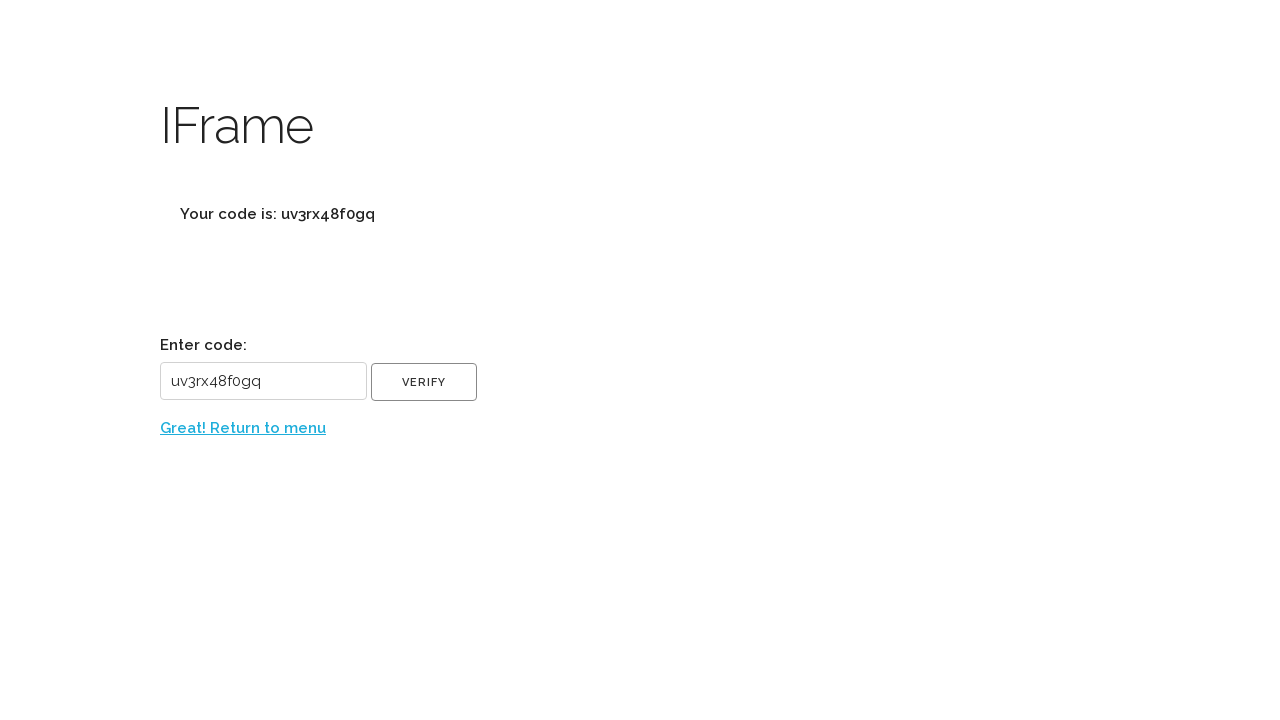

Waited for verification result and return link to appear
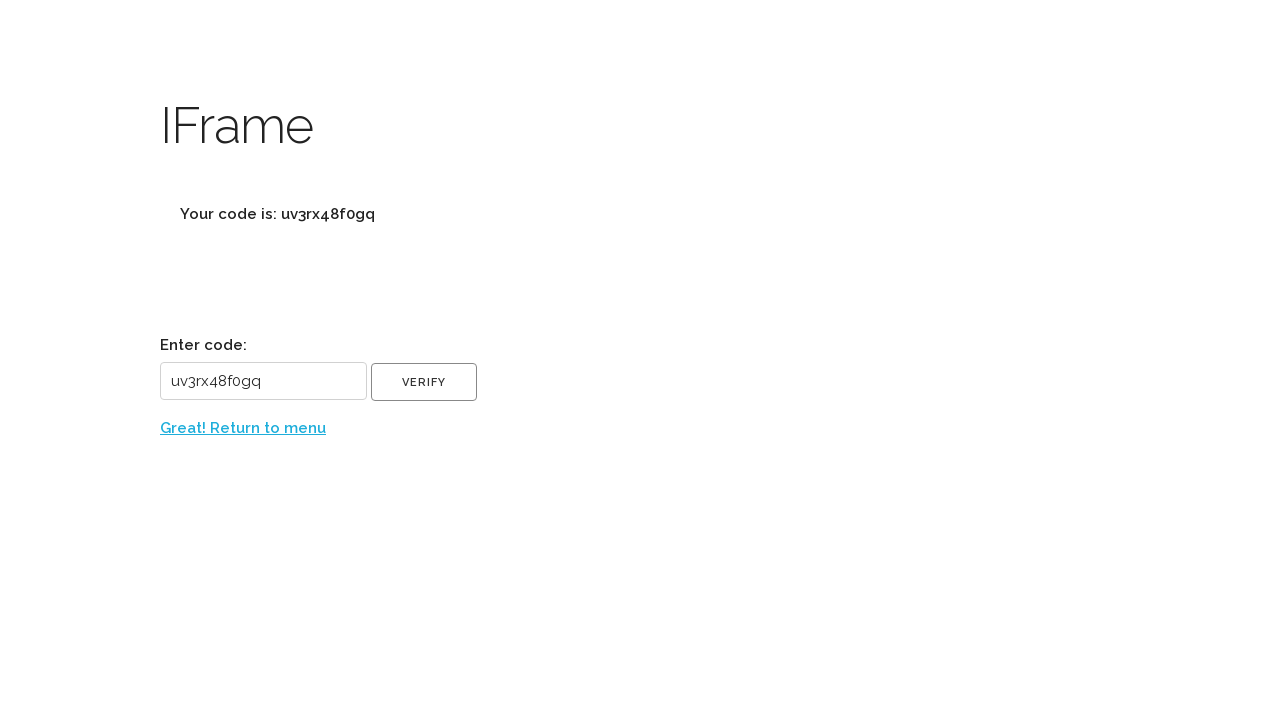

Clicked the return link at (243, 428) on input[name='ok'] ~ label a
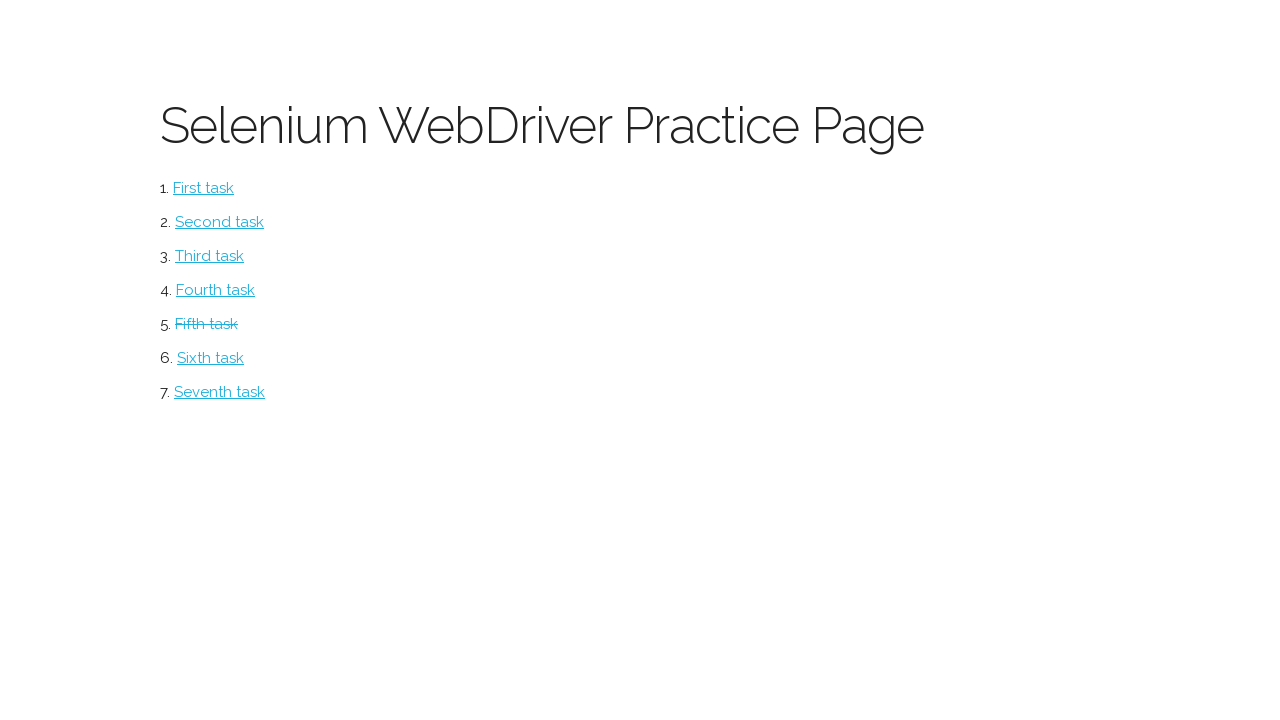

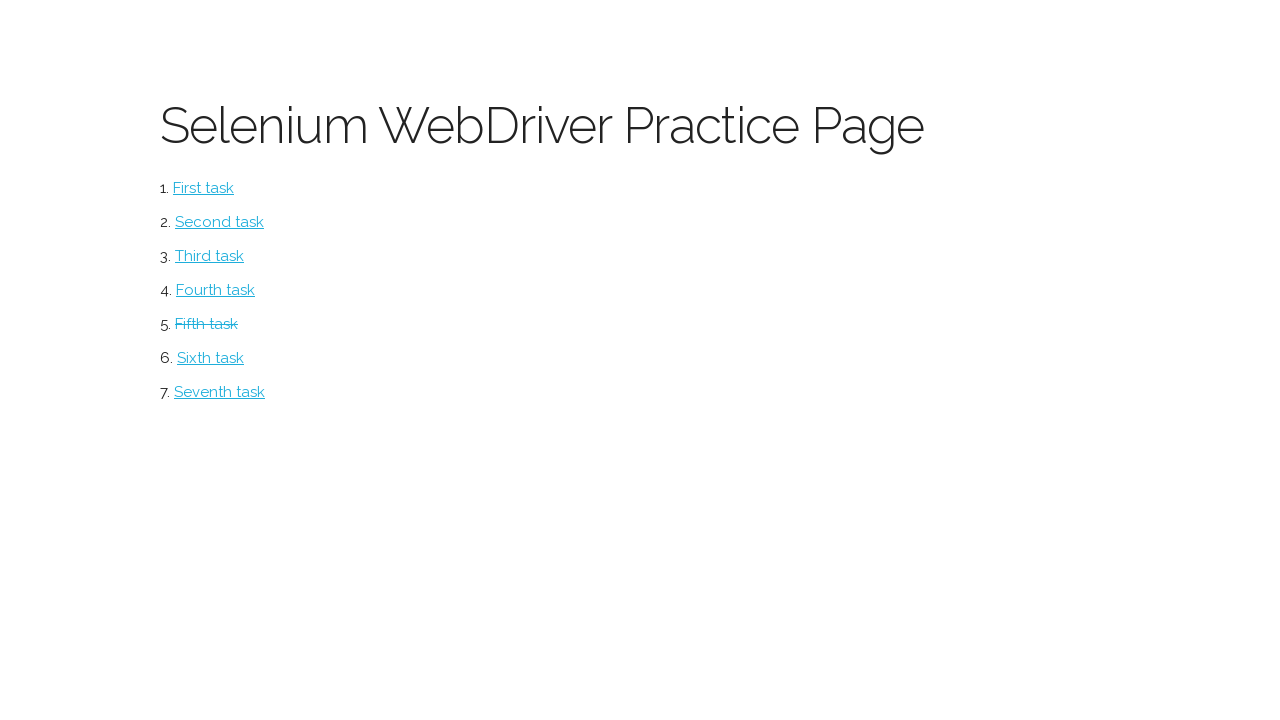